Tests a practice form by filling in first name and last name fields on the DemoQA automation practice form.

Starting URL: https://demoqa.com/automation-practice-form

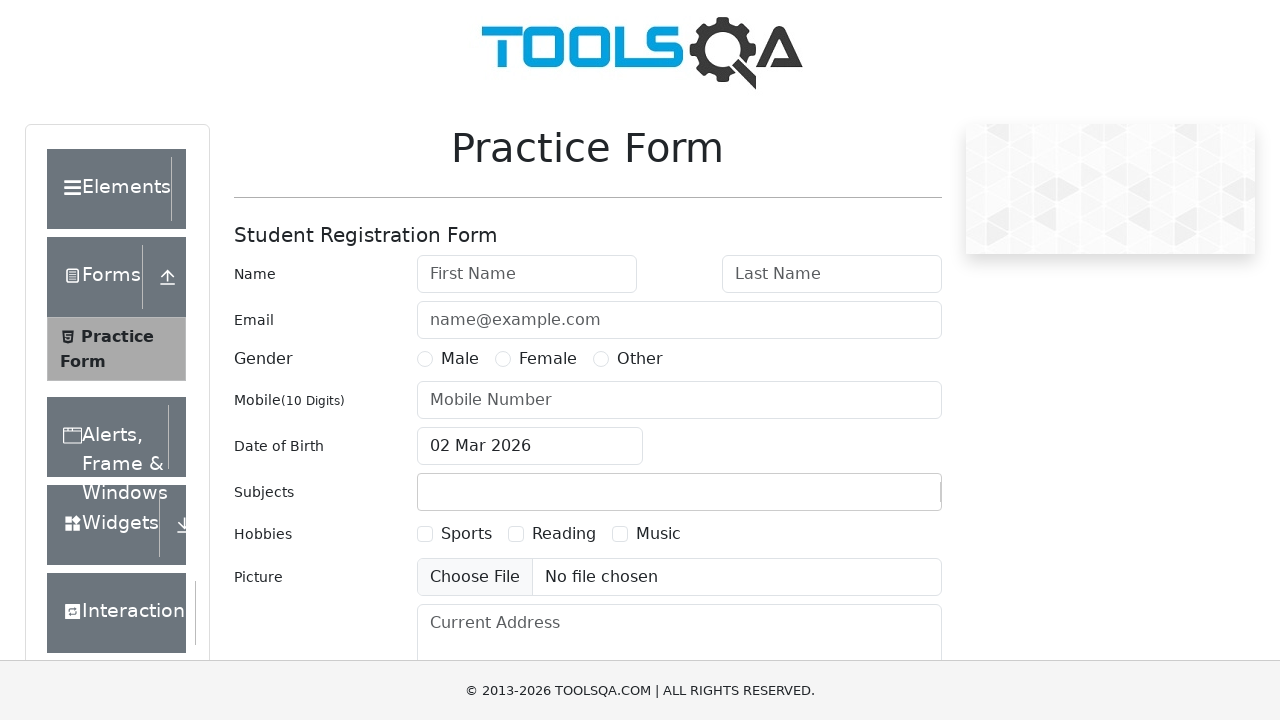

Waited for page to fully load
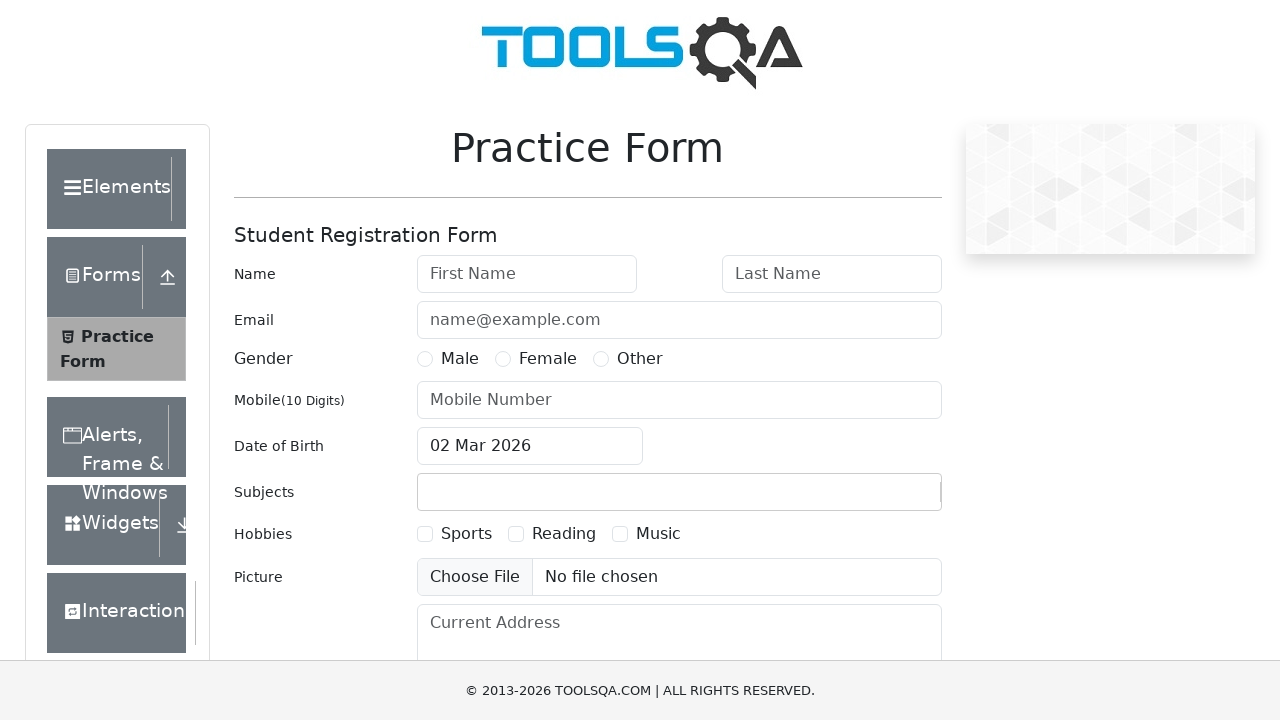

Filled first name field with 'Michael' on internal:attr=[placeholder="First Name"i]
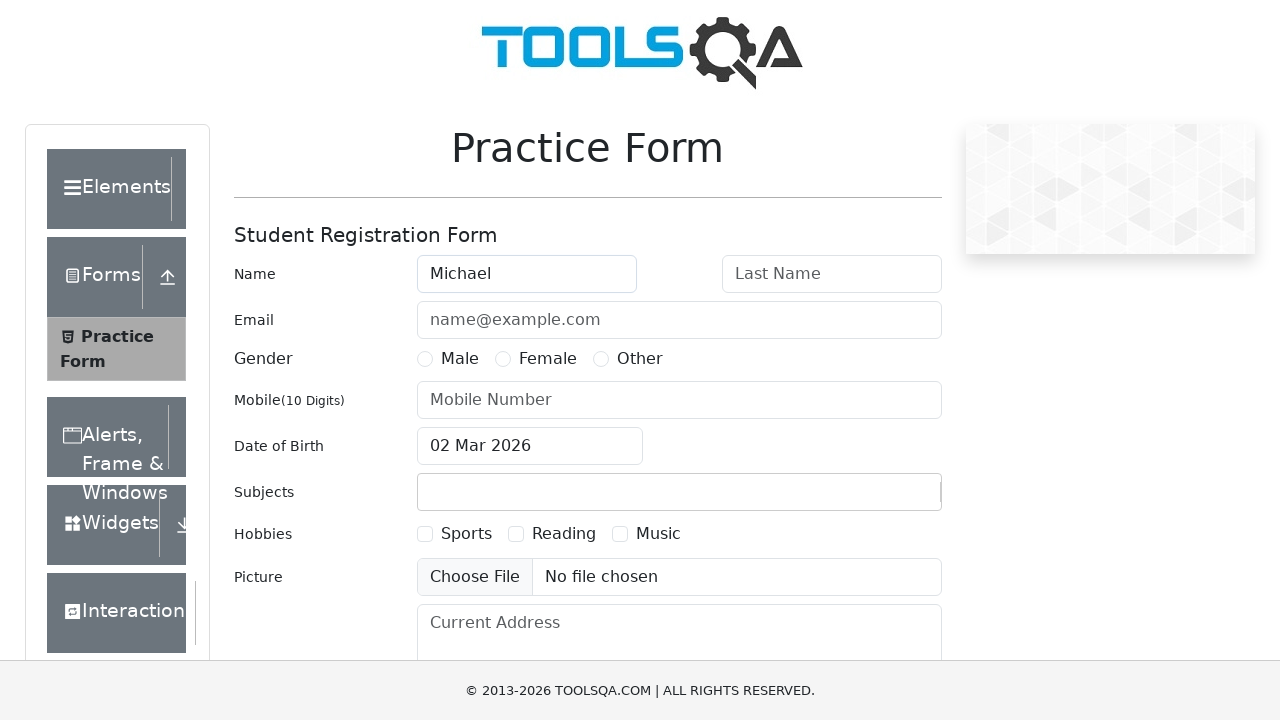

Filled last name field with 'Thompson' on internal:attr=[placeholder="Last Name"i]
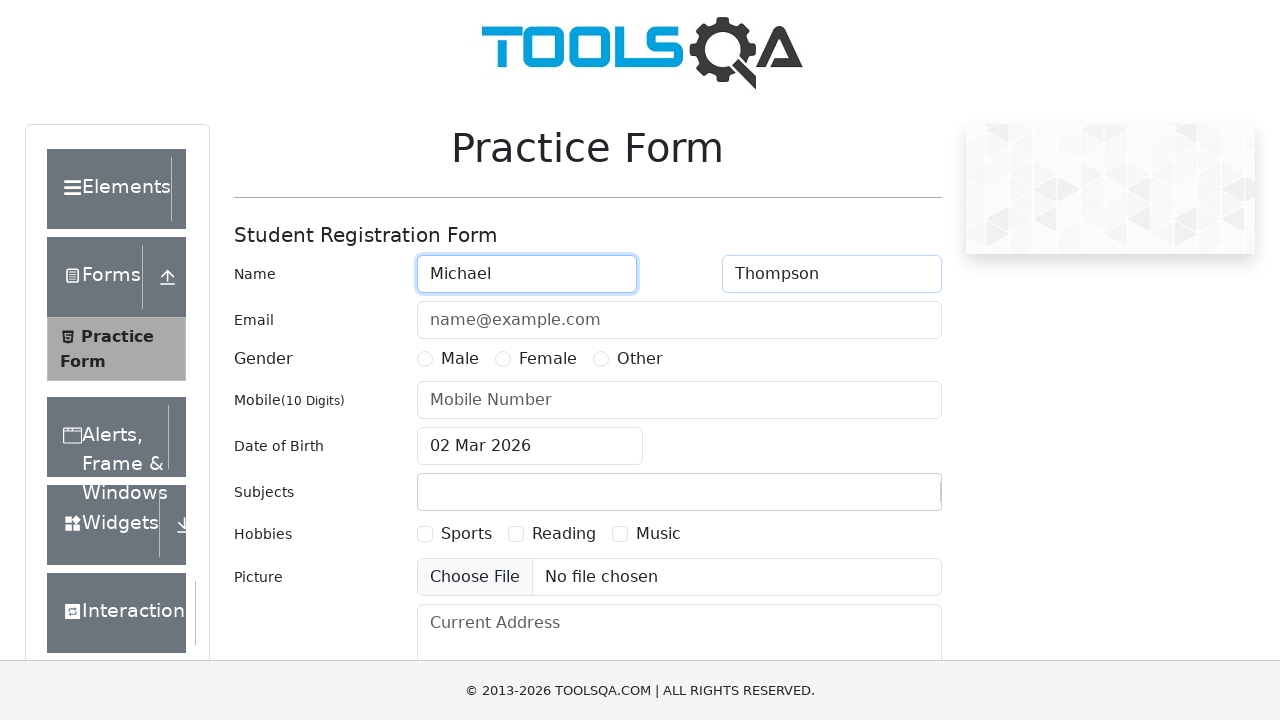

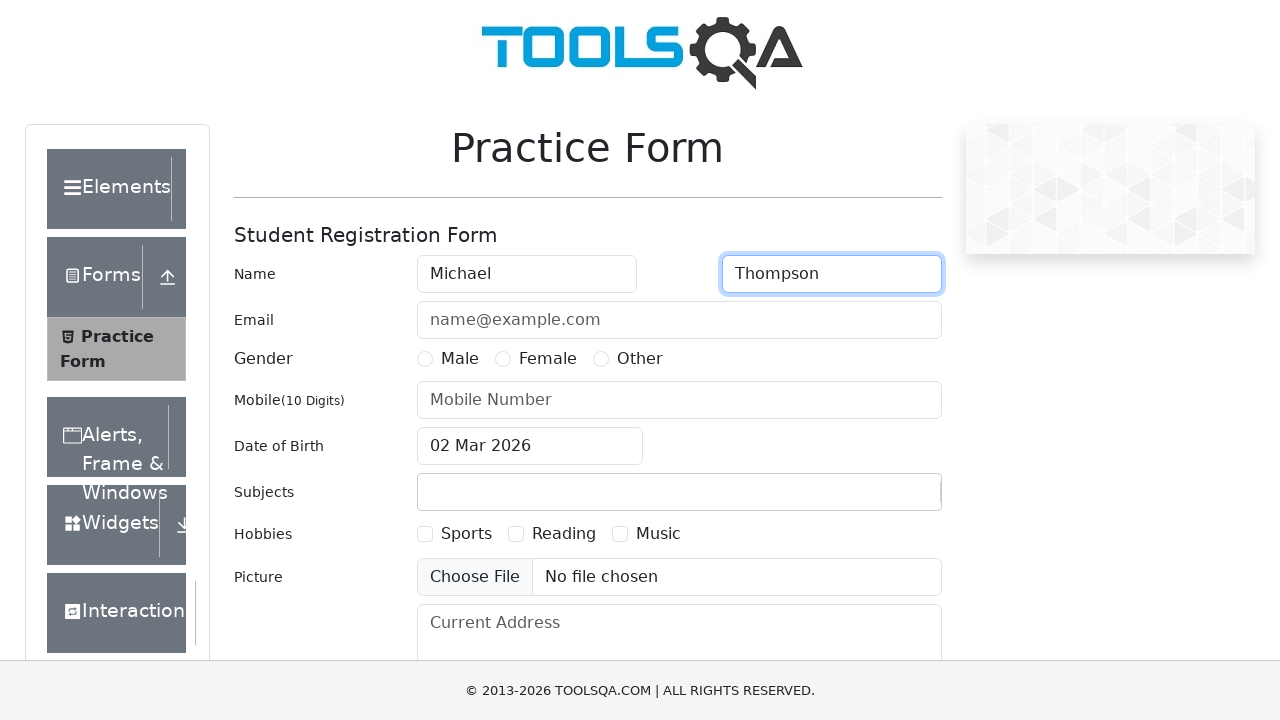